Tests window handling functionality by opening new windows, counting tabs, closing windows except primary, and verifying delayed window openings

Starting URL: https://www.leafground.com/window.xhtml

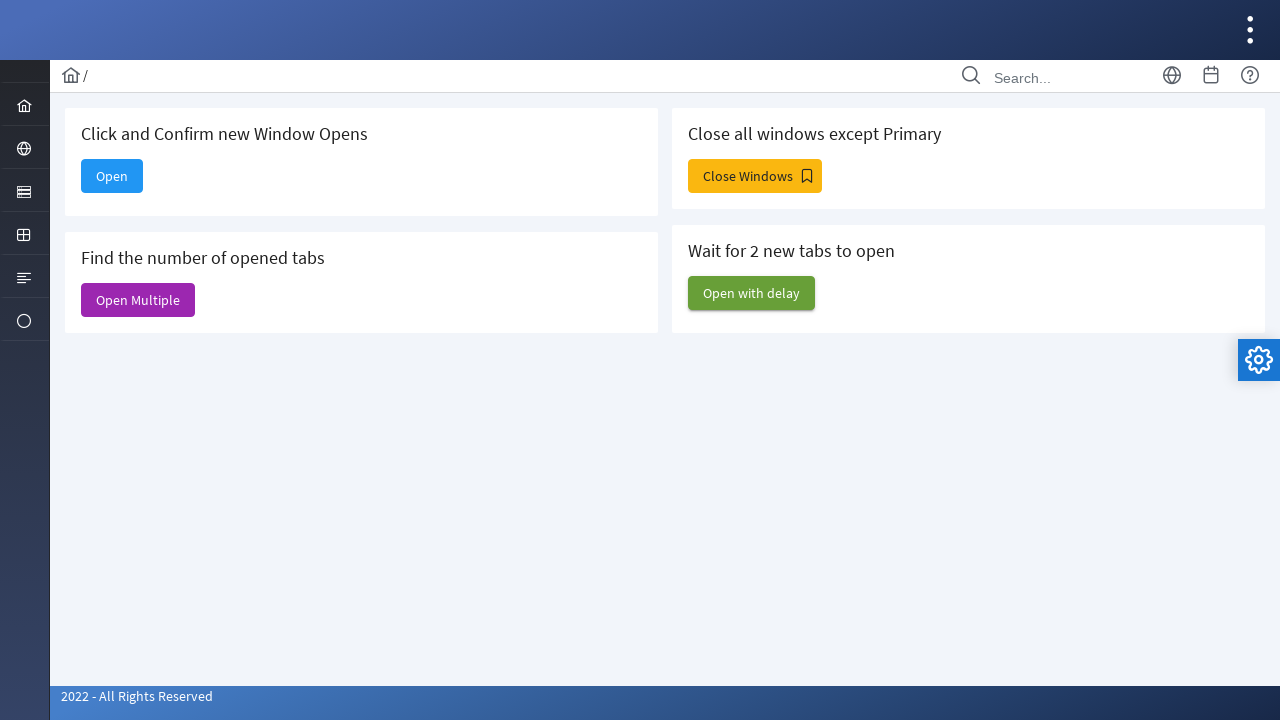

Clicked 'Open' button to open a new window at (112, 176) on xpath=//div[@class='card']//span[text()='Open']
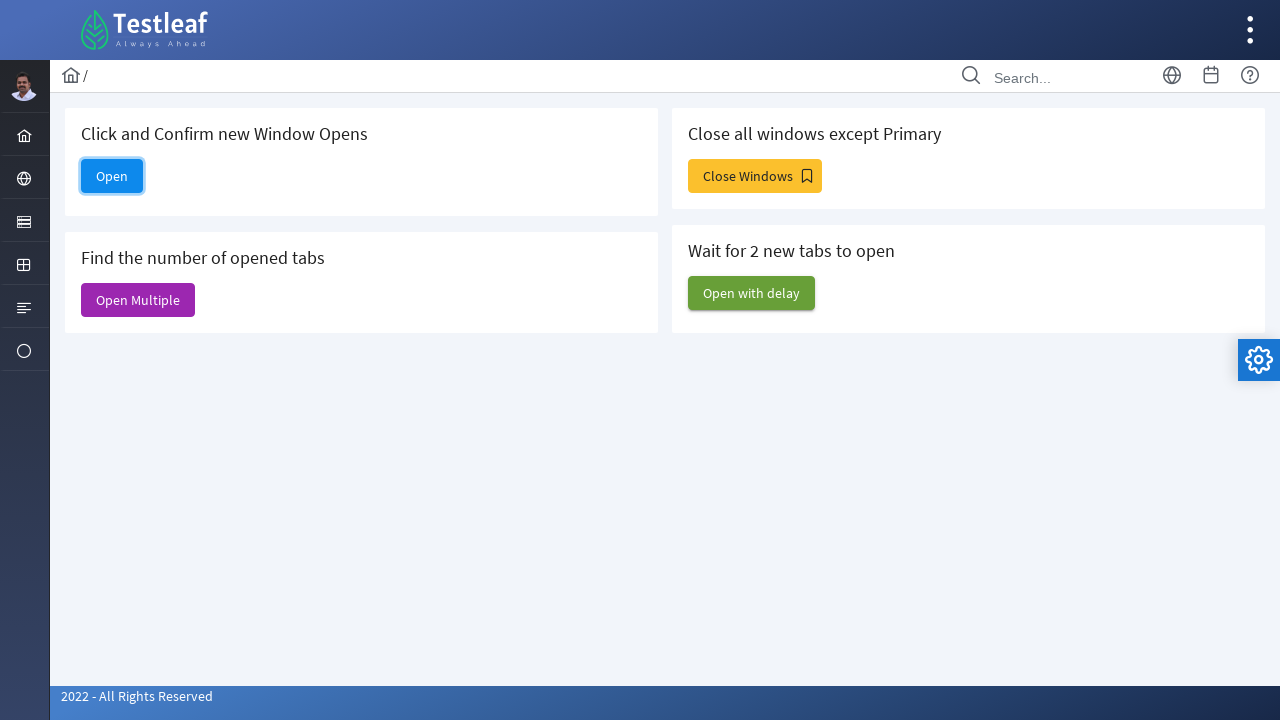

New window opened and captured
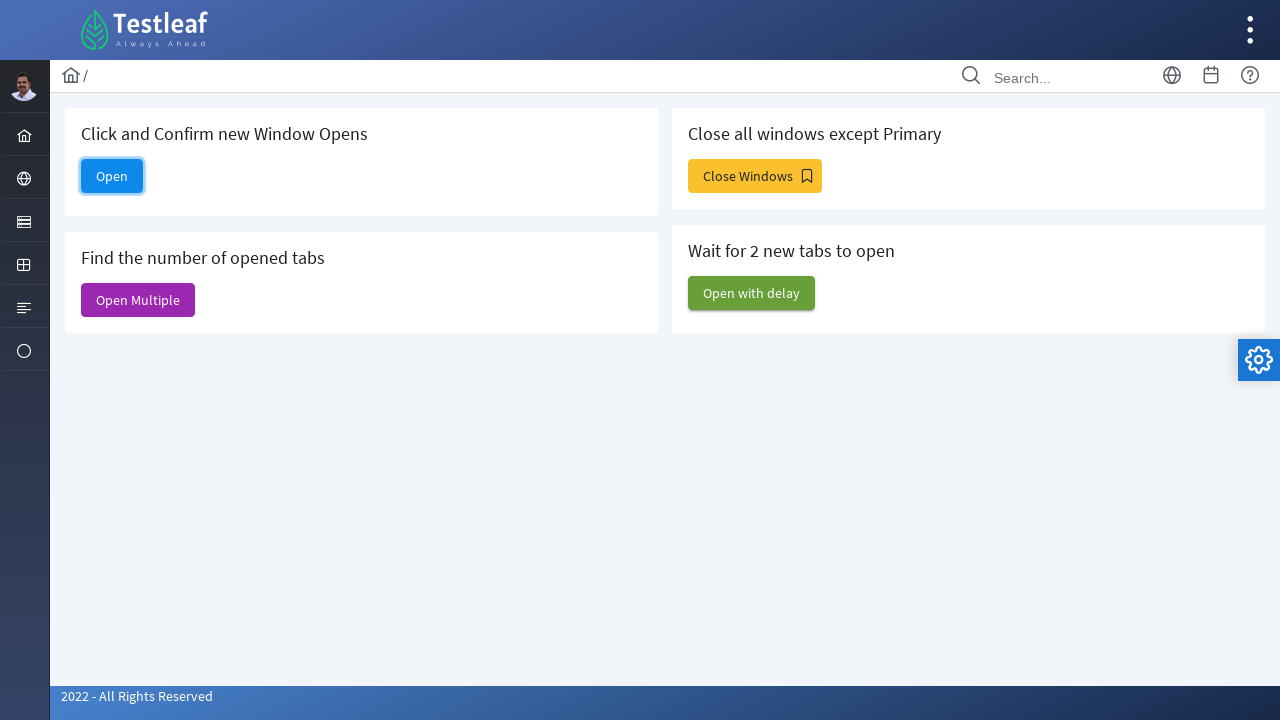

New window finished loading
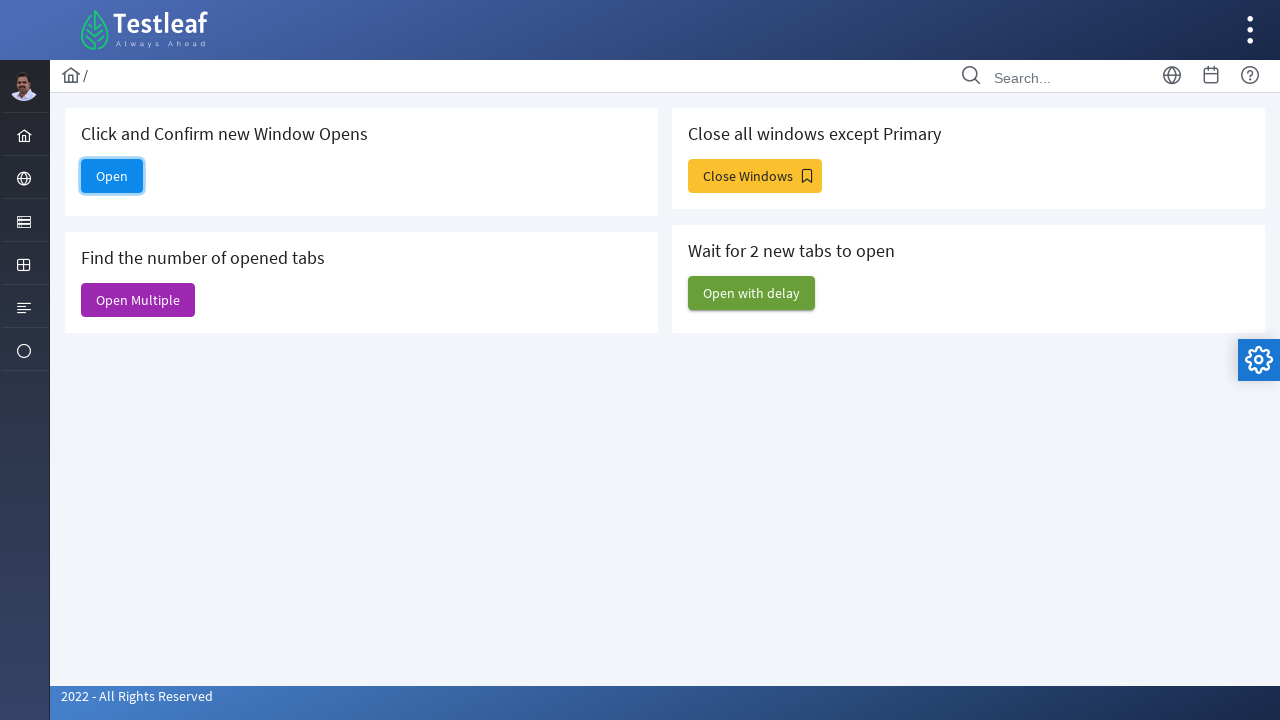

Closed the newly opened window
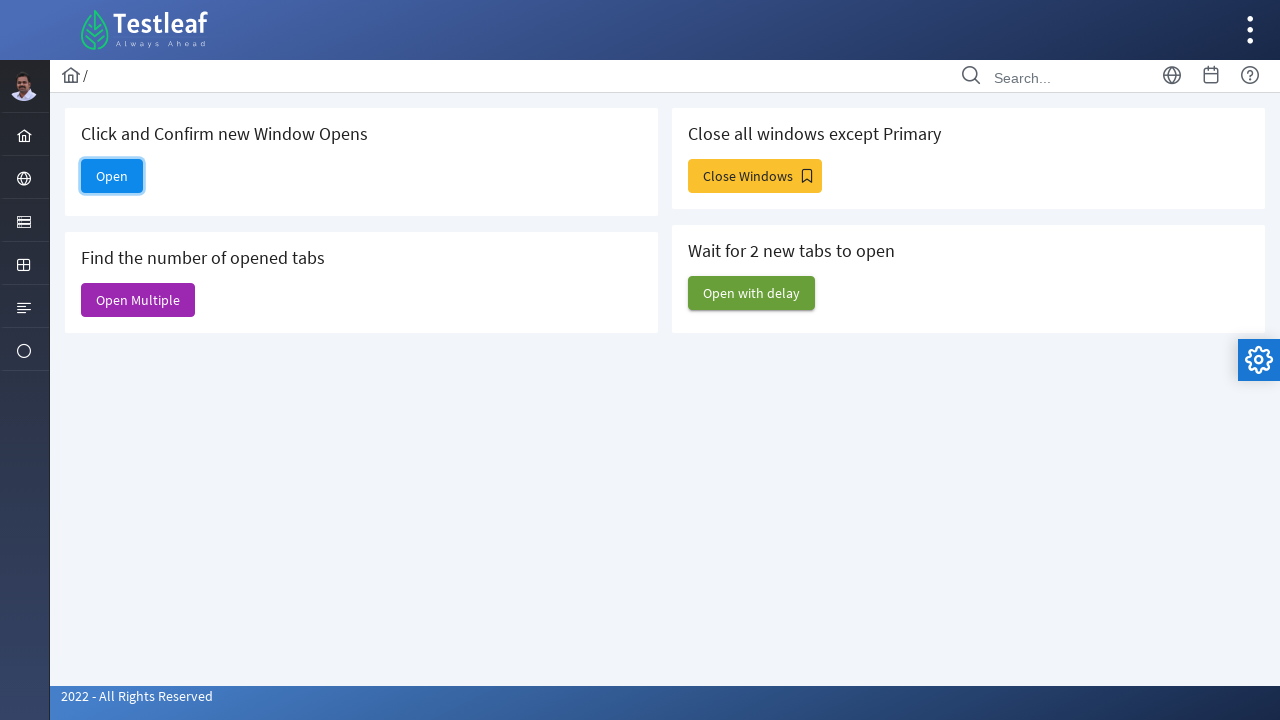

Clicked 'Open Multiple' button to open multiple windows at (138, 300) on xpath=//div[@class='card']//span[text()='Open Multiple']
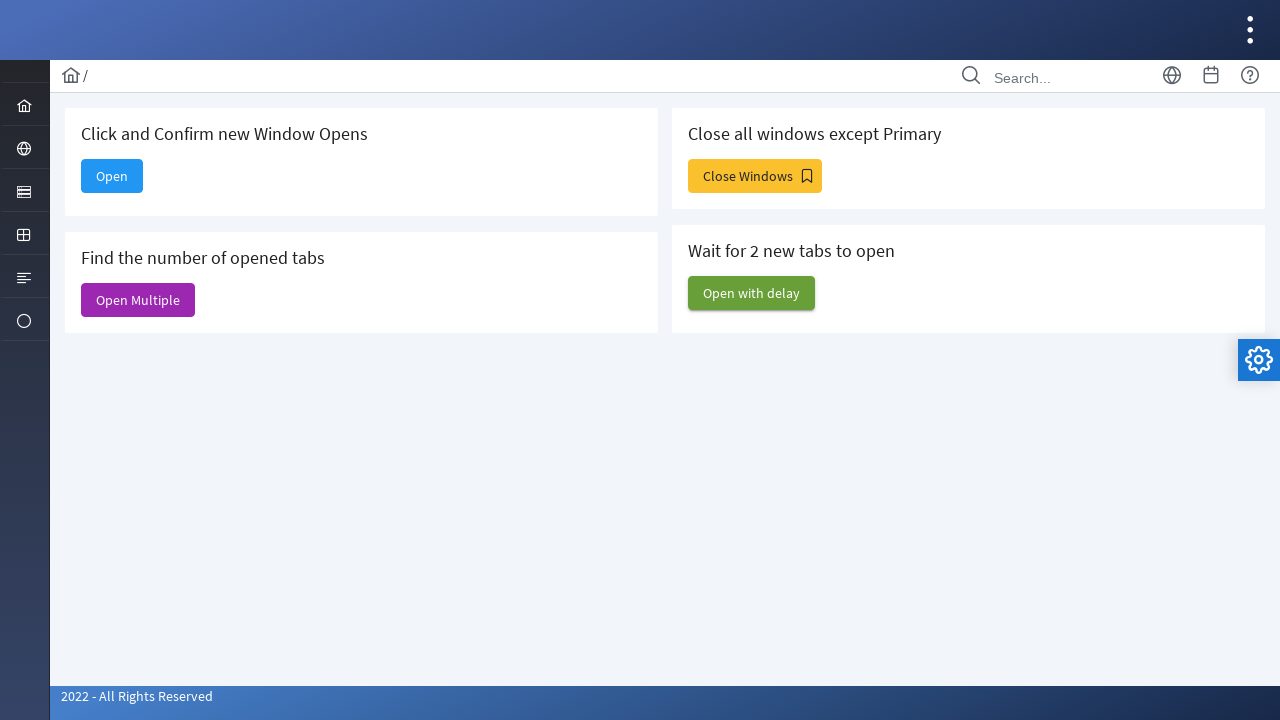

Multiple windows opened and captured
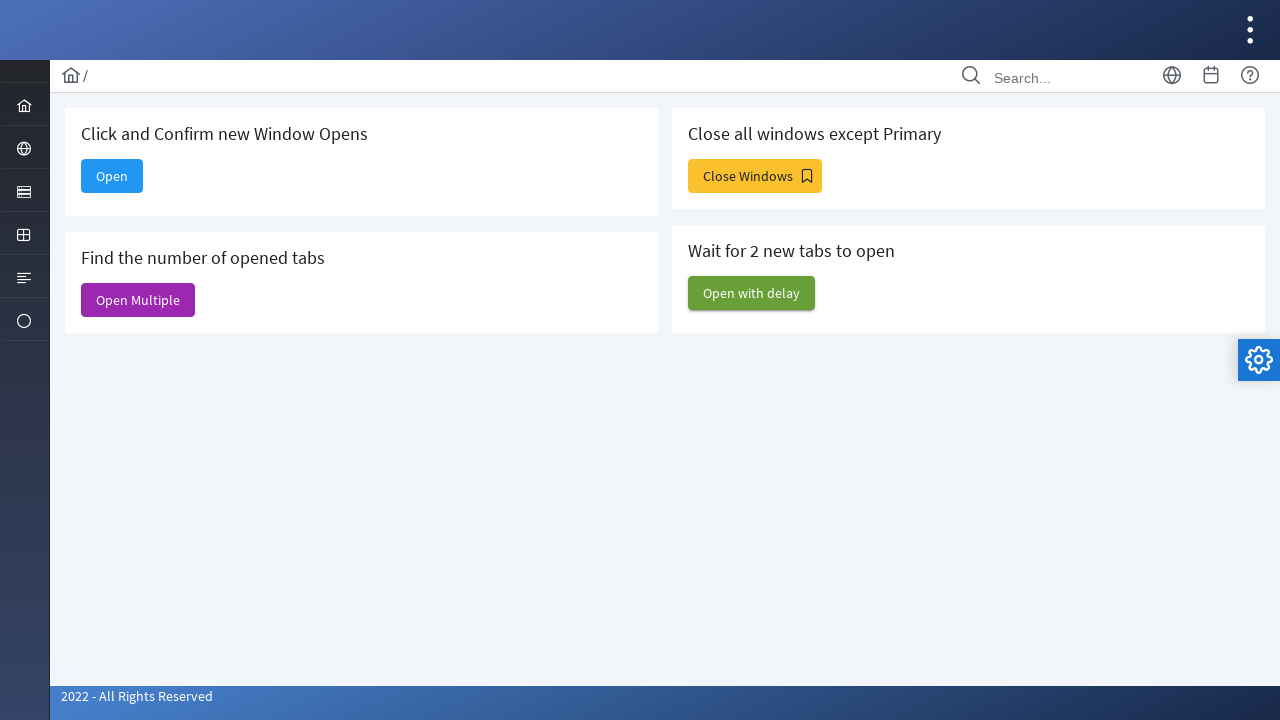

Closed first multiple window
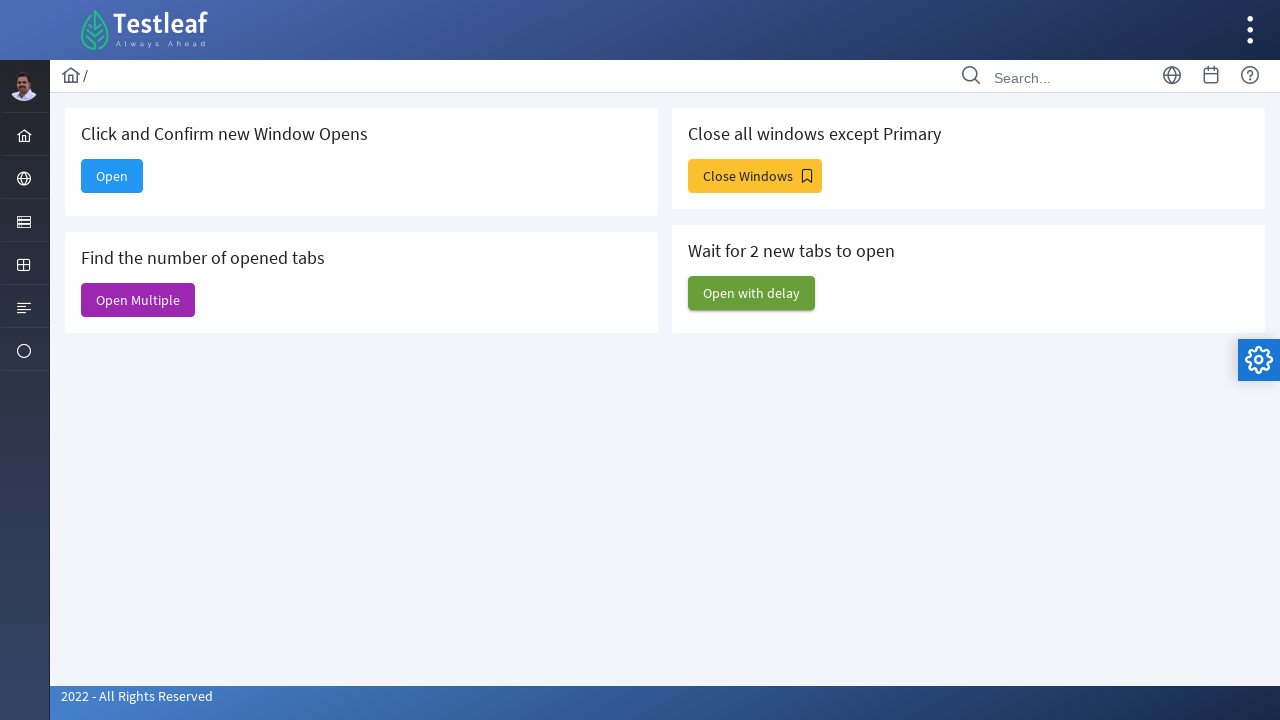

Closed second multiple window
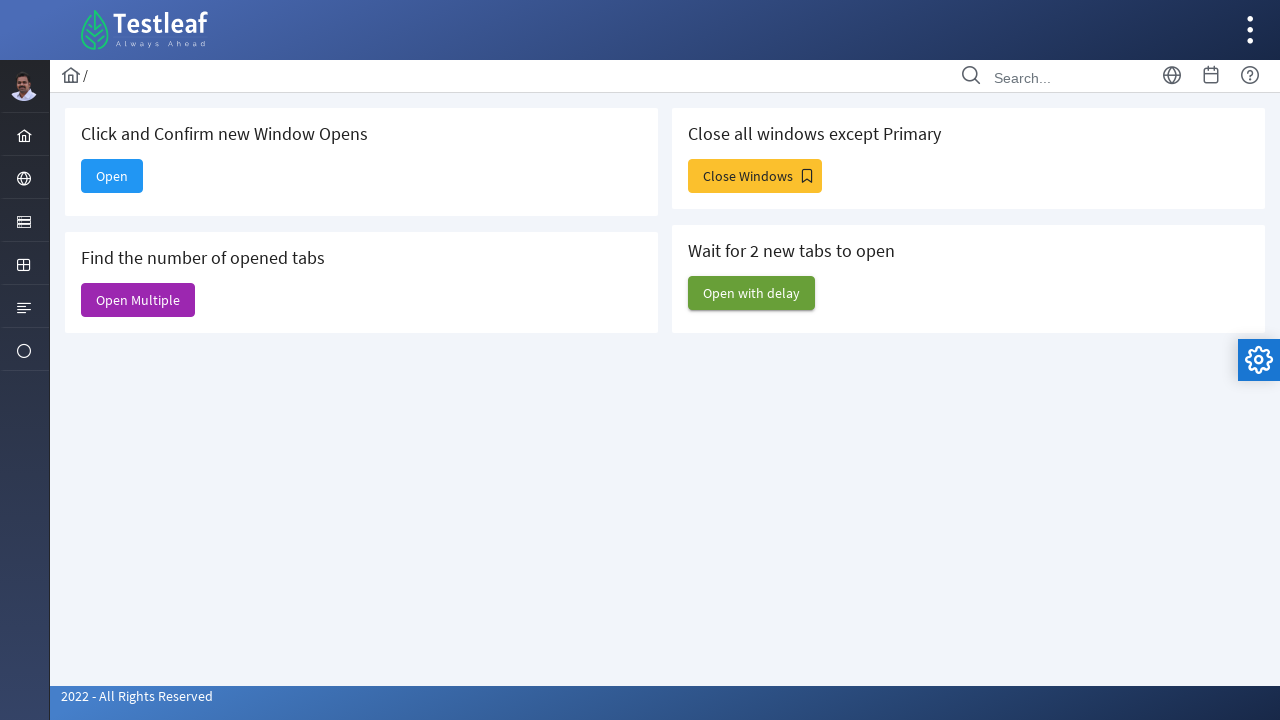

Captured current list of open pages
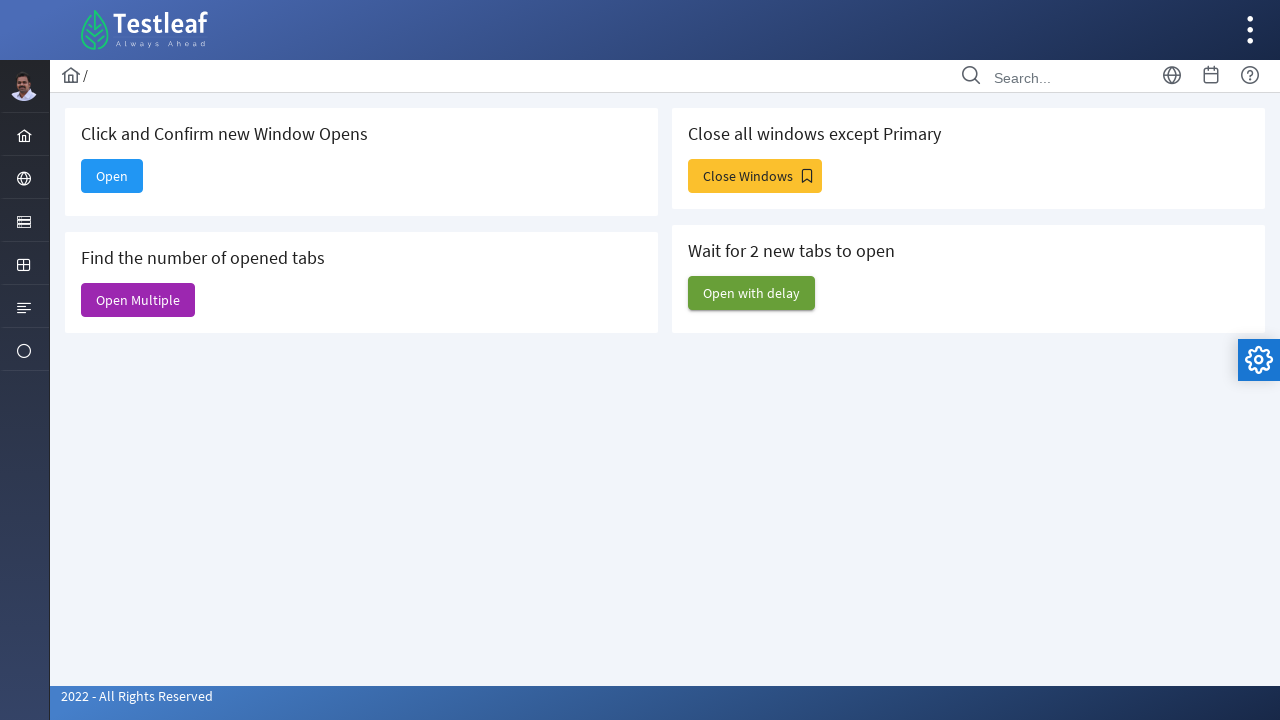

Clicked 'Close Windows' button at (755, 176) on xpath=//div[@class='card']//span[text()='Close Windows']
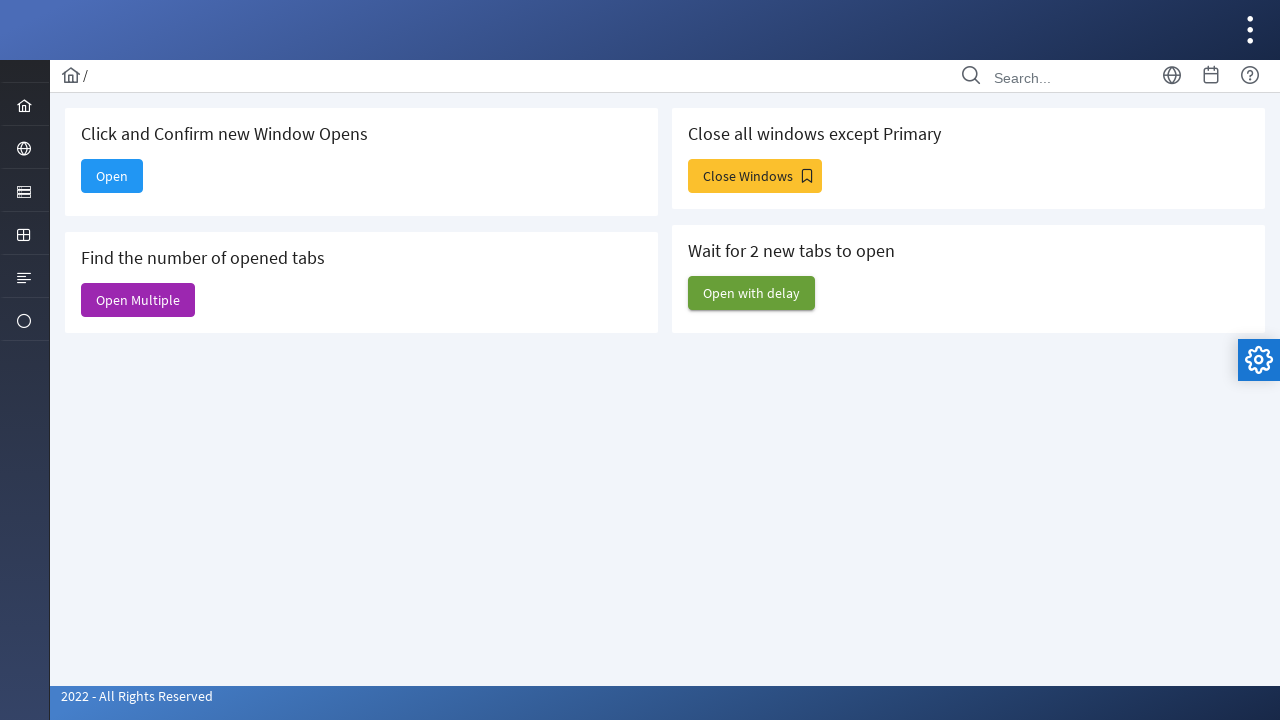

Waited 1 second for window operations to complete
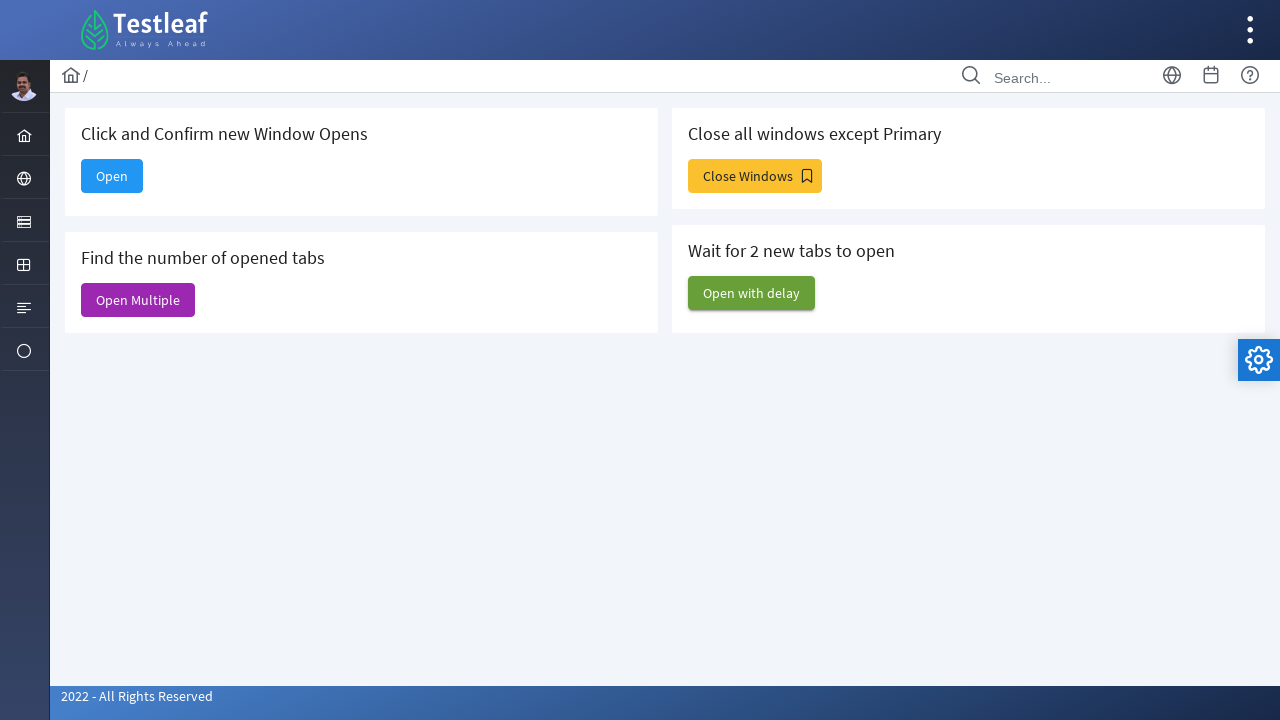

Closed all non-primary windows
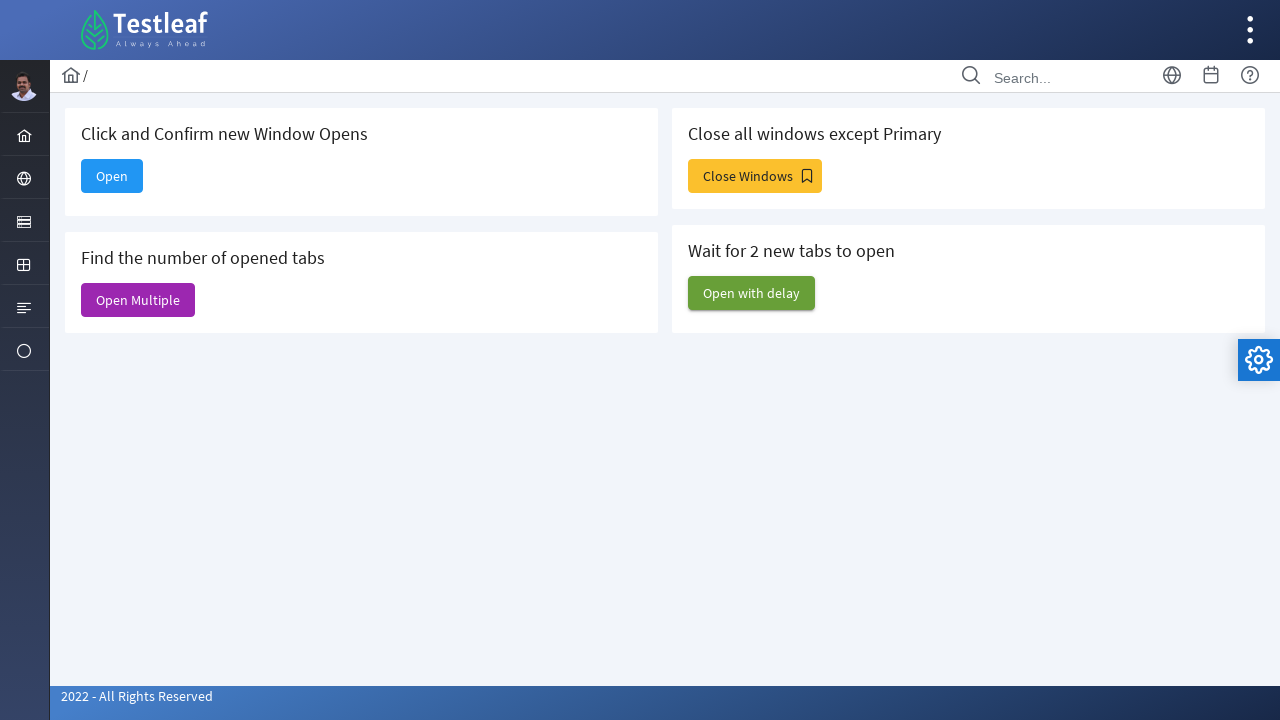

Clicked 'Open with delay' button to open delayed windows at (752, 293) on xpath=//div[@class='card']//span[text()='Open with delay']
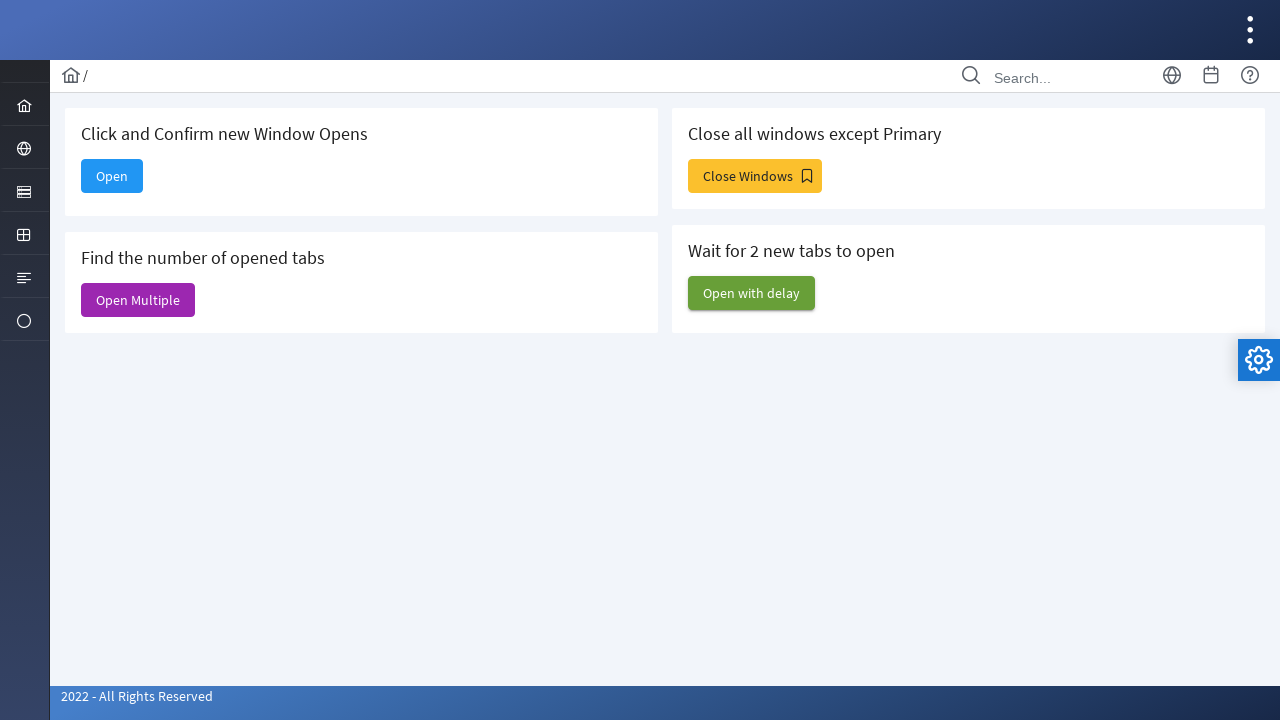

Delayed windows opened and captured
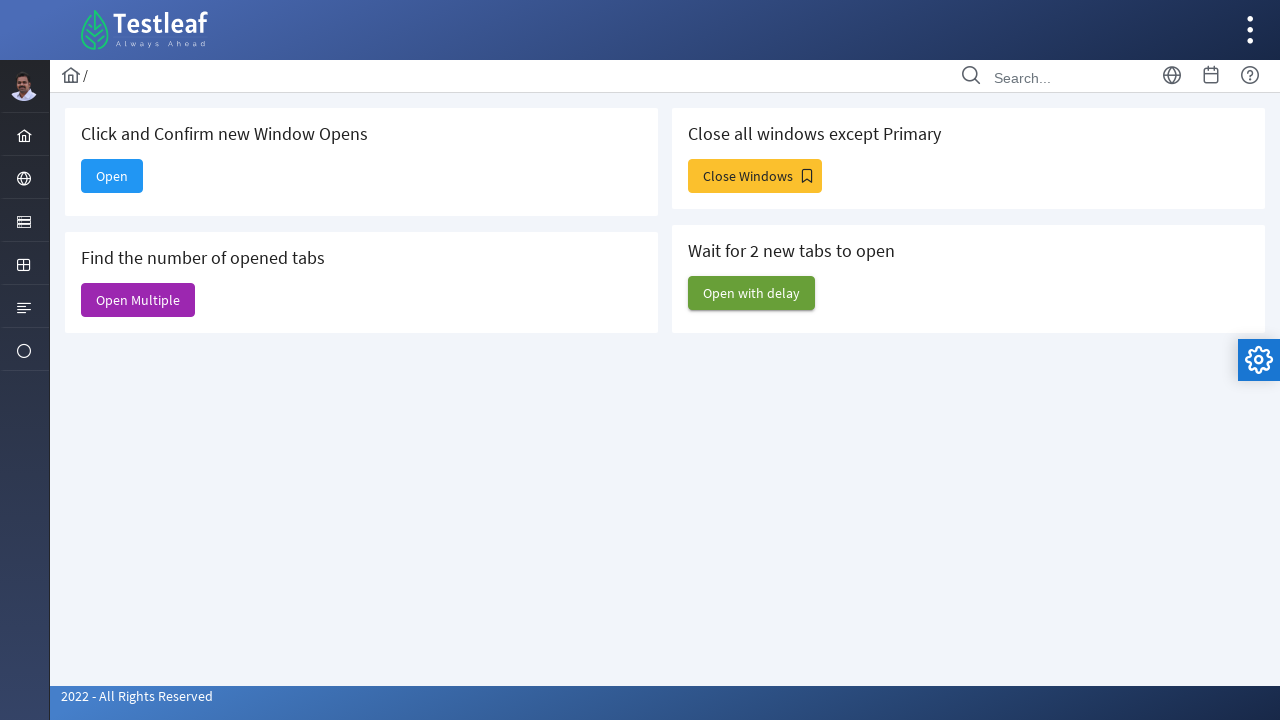

Closed first delayed window
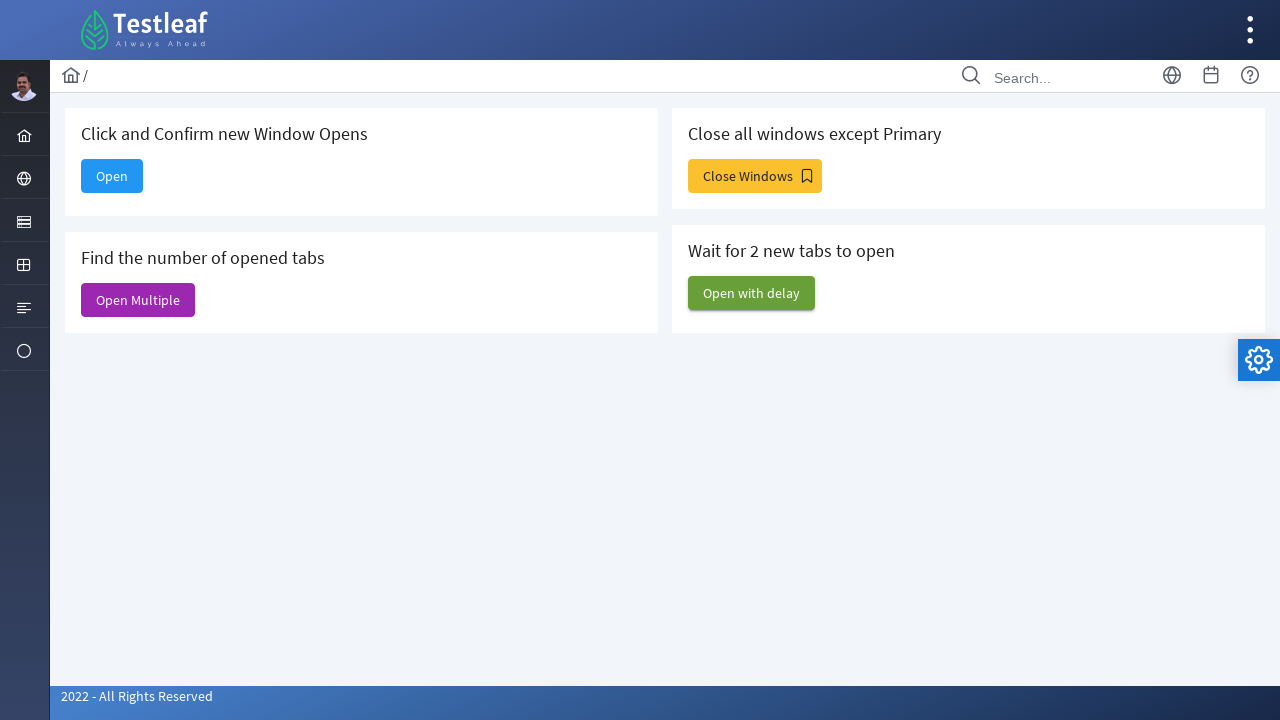

Closed second delayed window
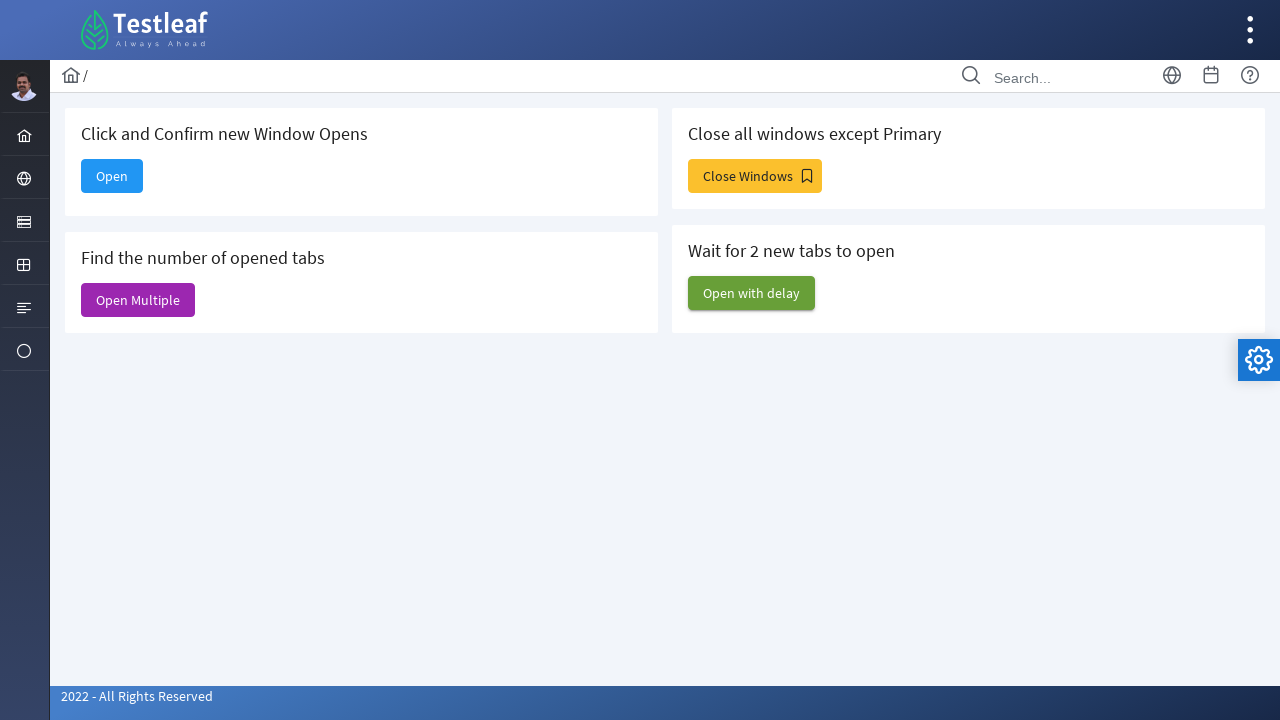

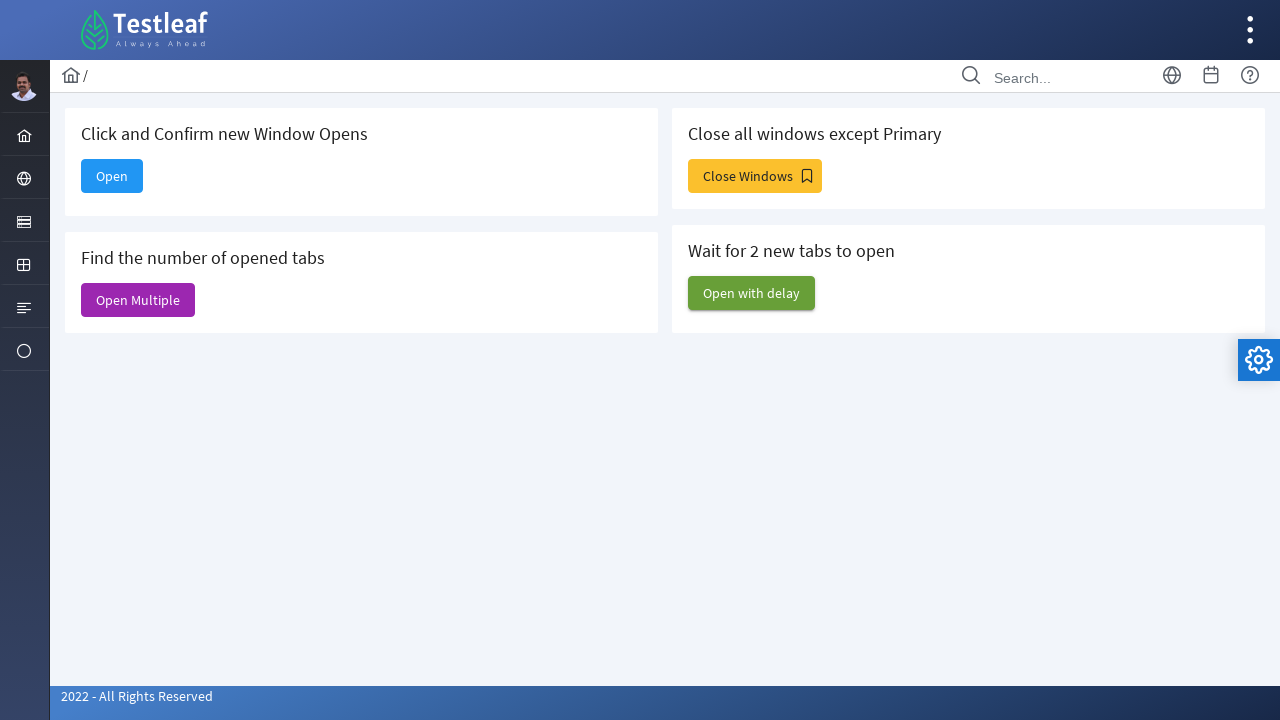